Tests a slow calculator web application by setting a delay time, entering two numbers, selecting an operation, and verifying the result appears on the screen

Starting URL: https://bonigarcia.dev/selenium-webdriver-java/slow-calculator.html

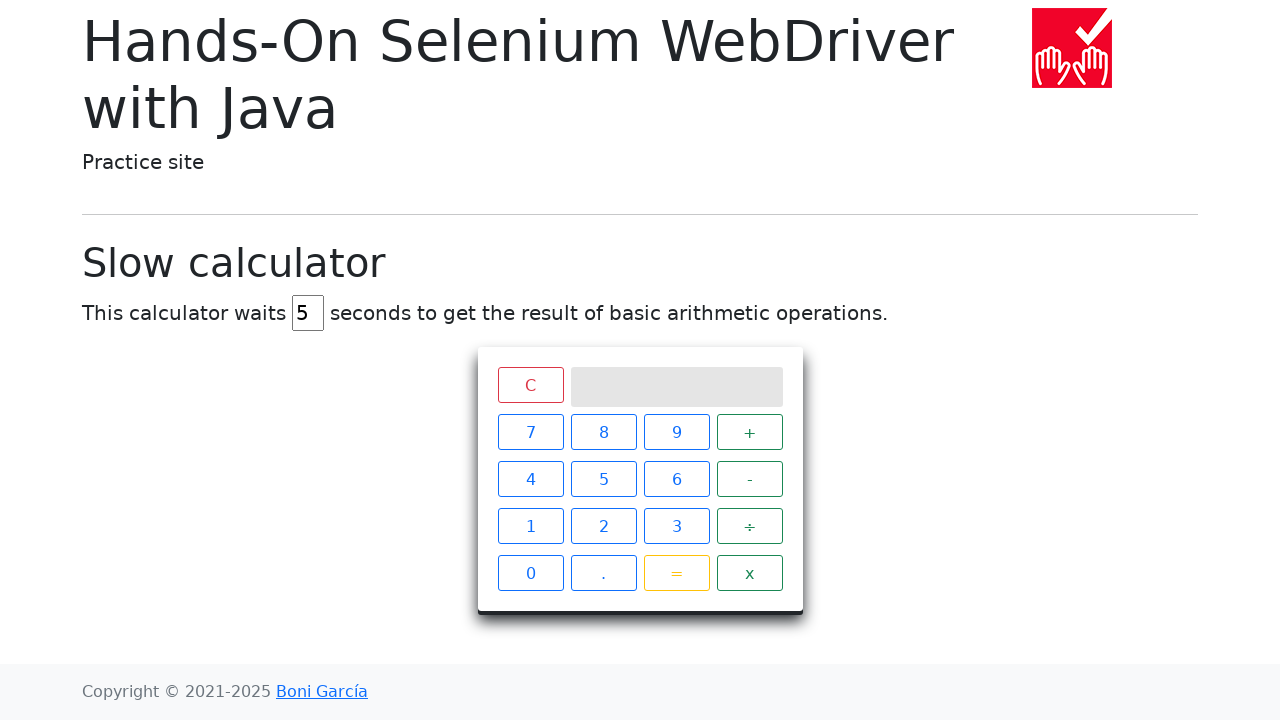

Navigated to slow calculator web application
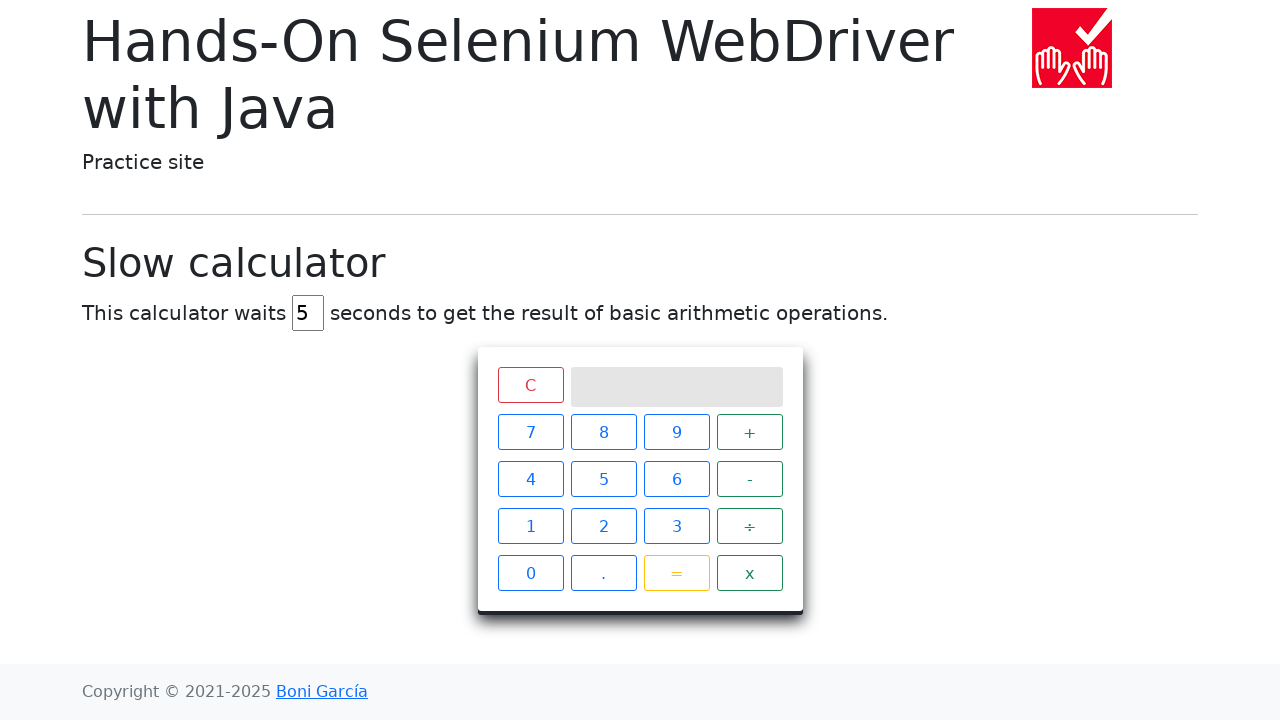

Cleared the delay input field on #delay
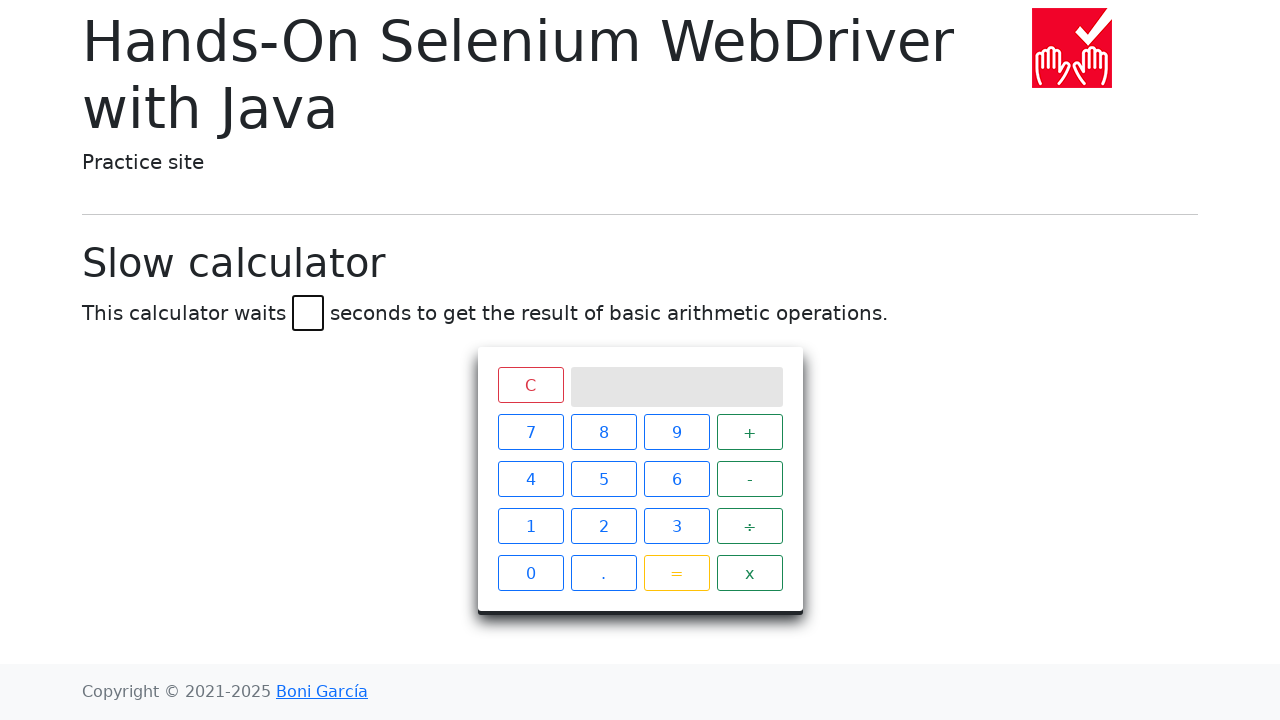

Set calculation delay to 2 seconds on #delay
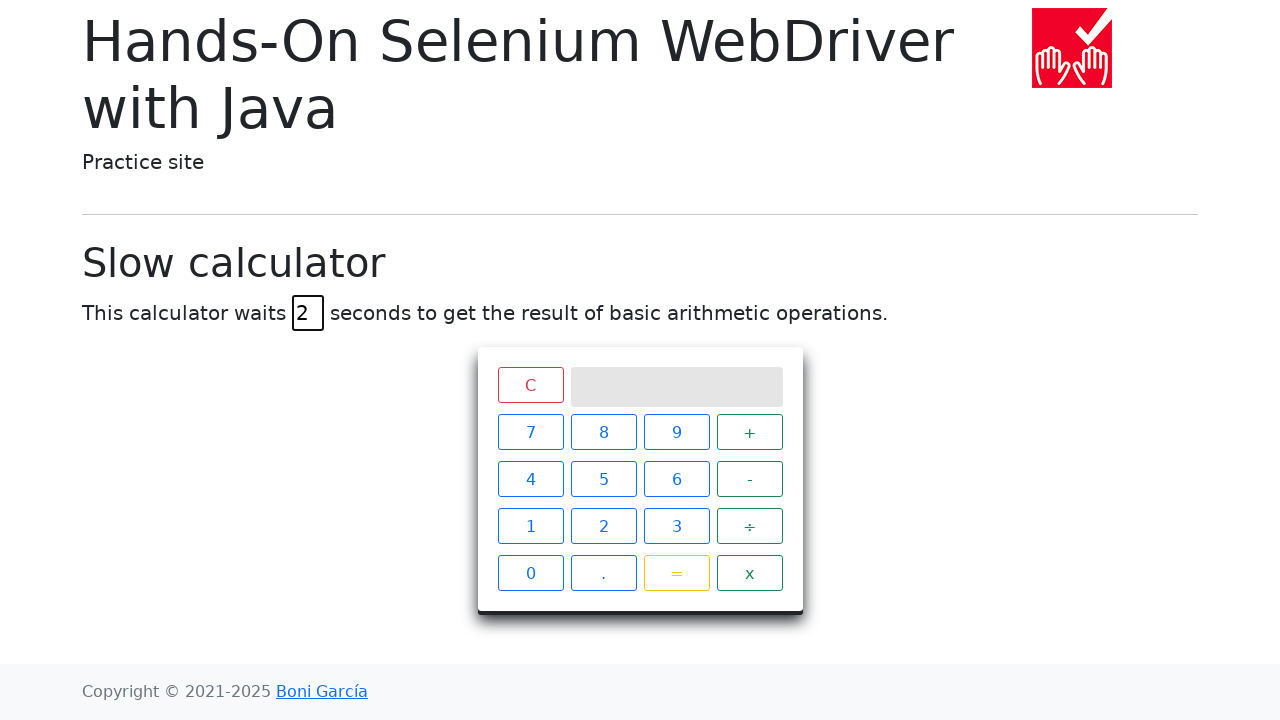

Clicked number 7 at (530, 432) on xpath=//span[text()='7']
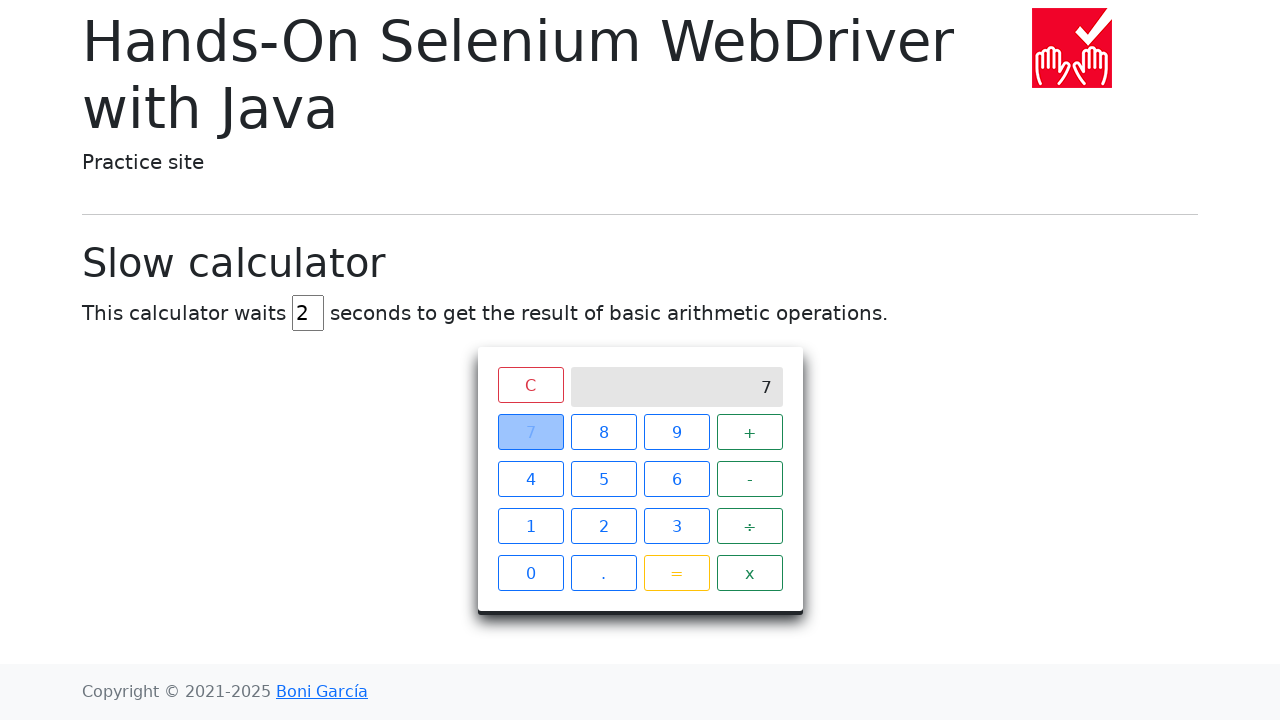

Clicked addition operator at (750, 432) on xpath=//span[text()='+']
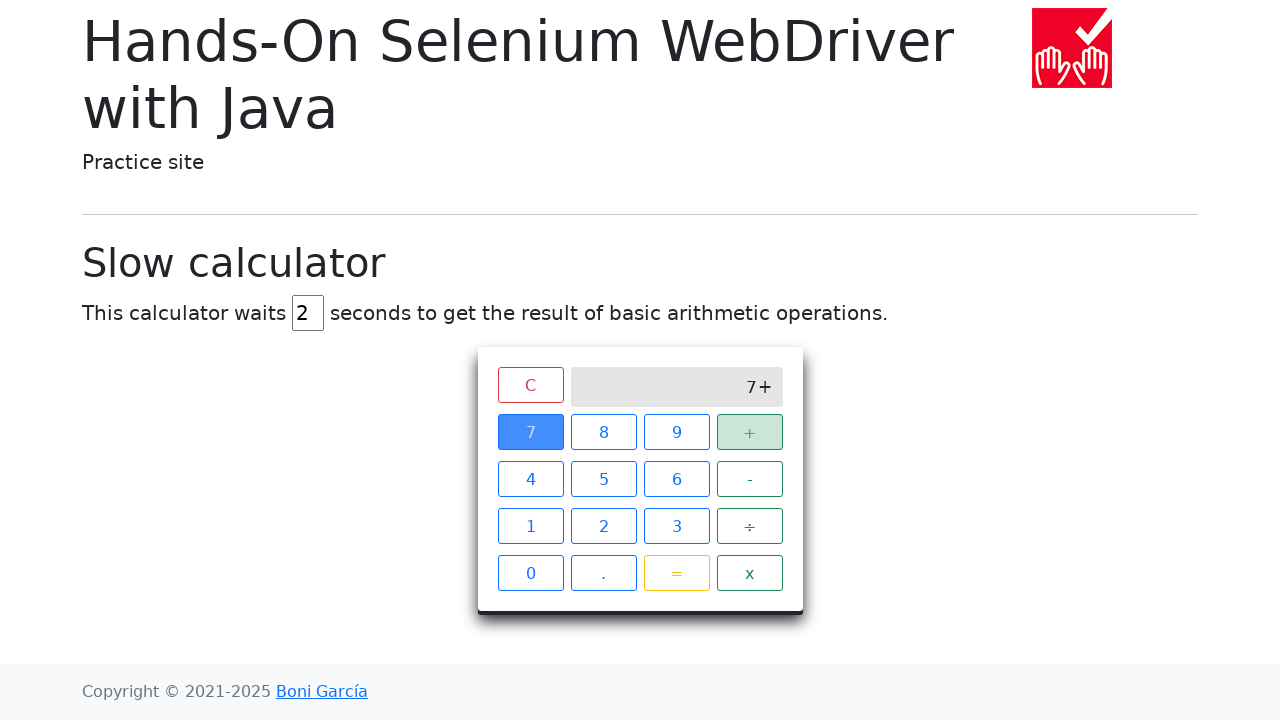

Clicked number 8 at (604, 432) on xpath=//span[text()='8']
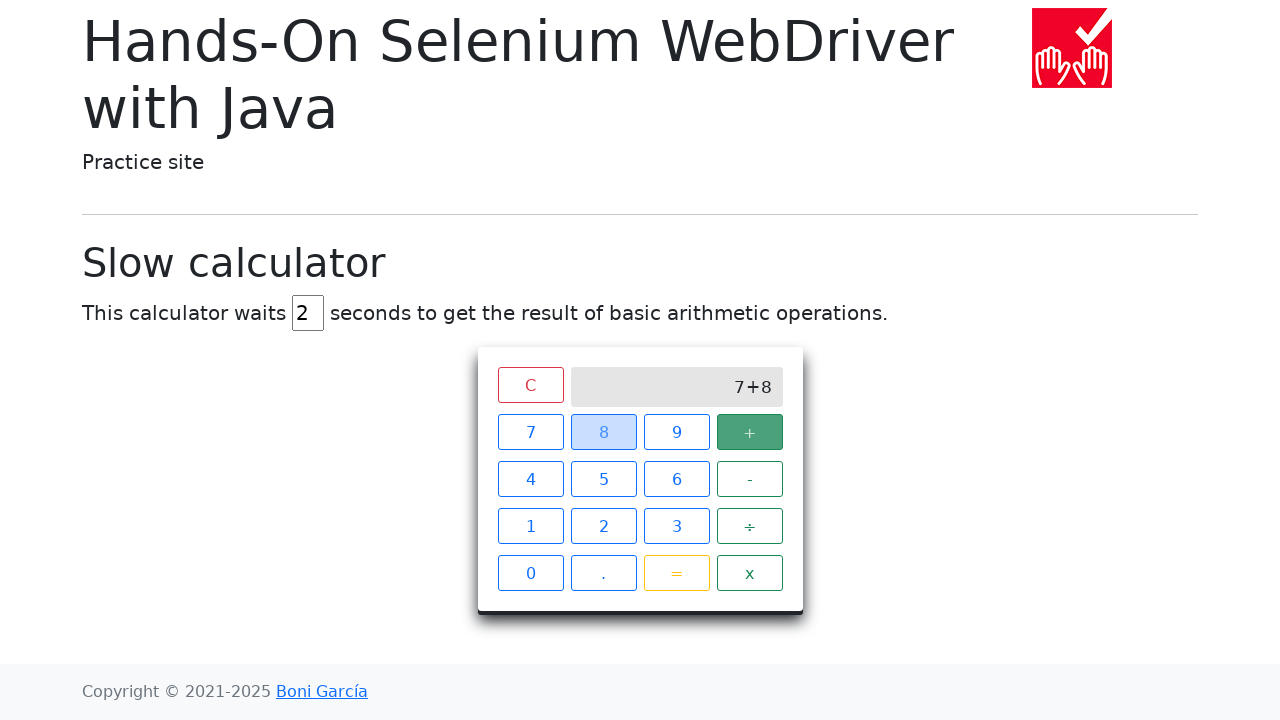

Clicked equals button to perform calculation at (676, 573) on xpath=//*[contains(text(),'=')]
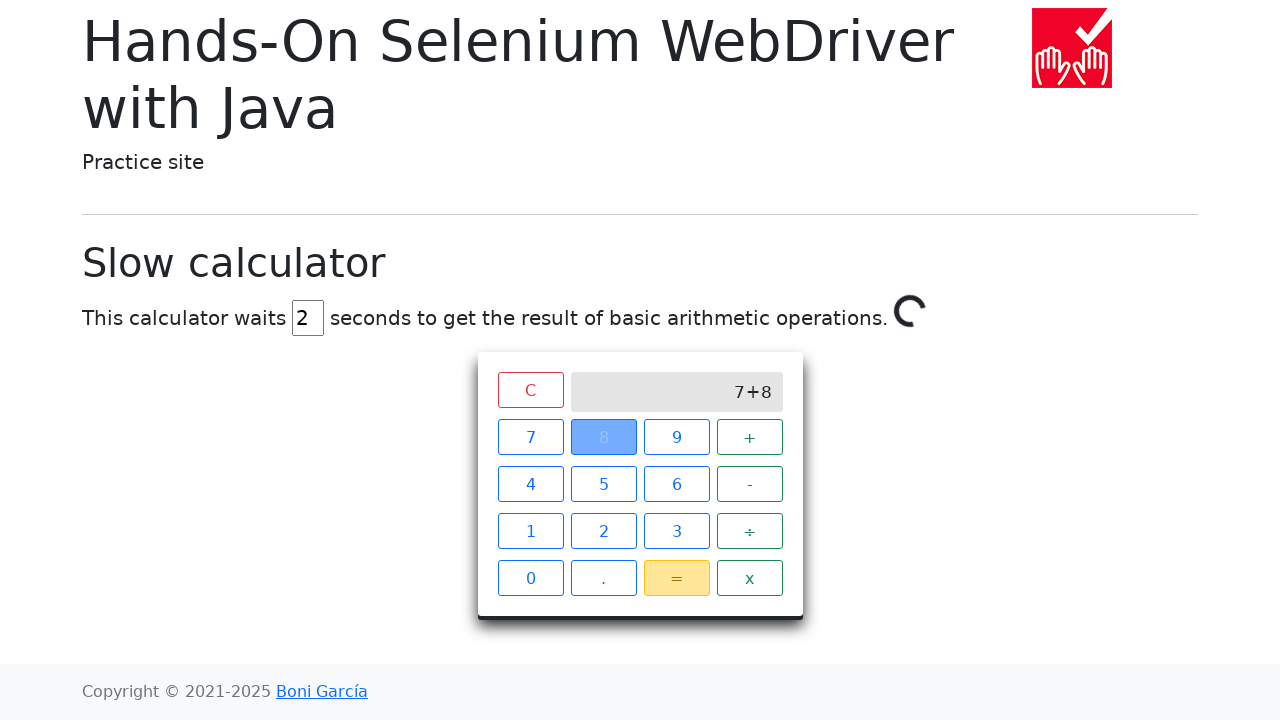

Waited 2 seconds for calculation to complete
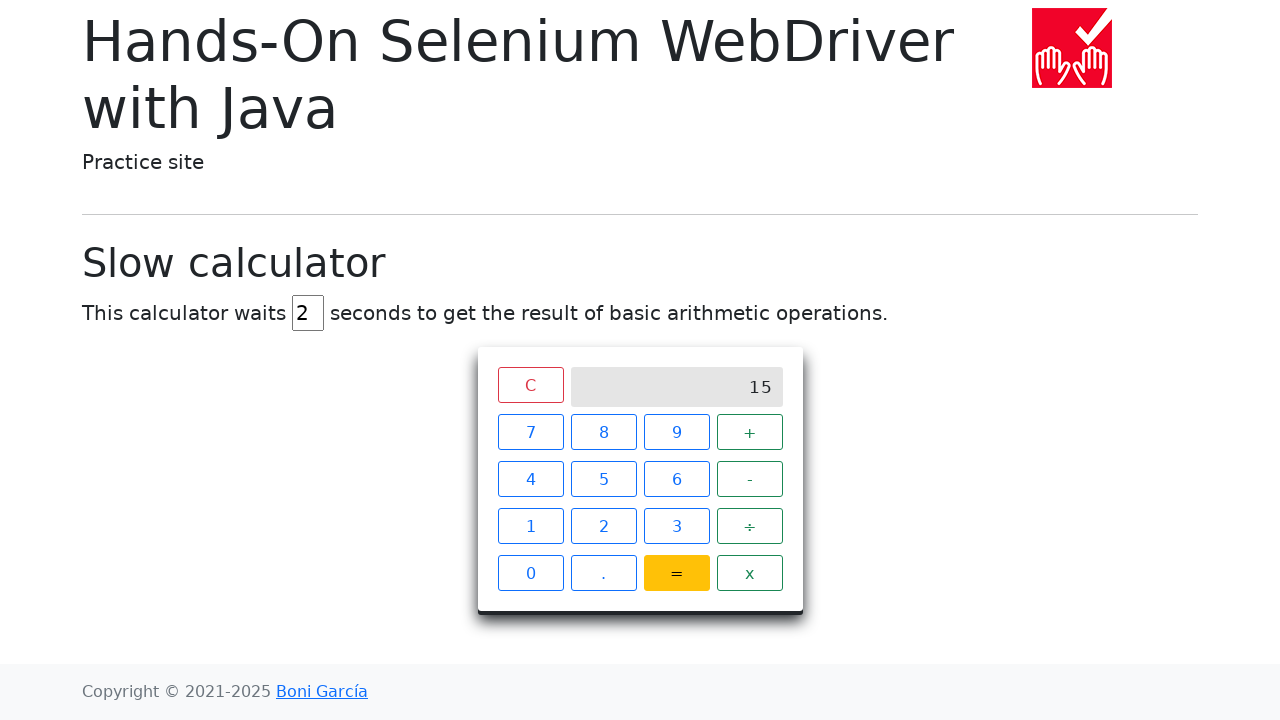

Verified result is displayed on calculator screen
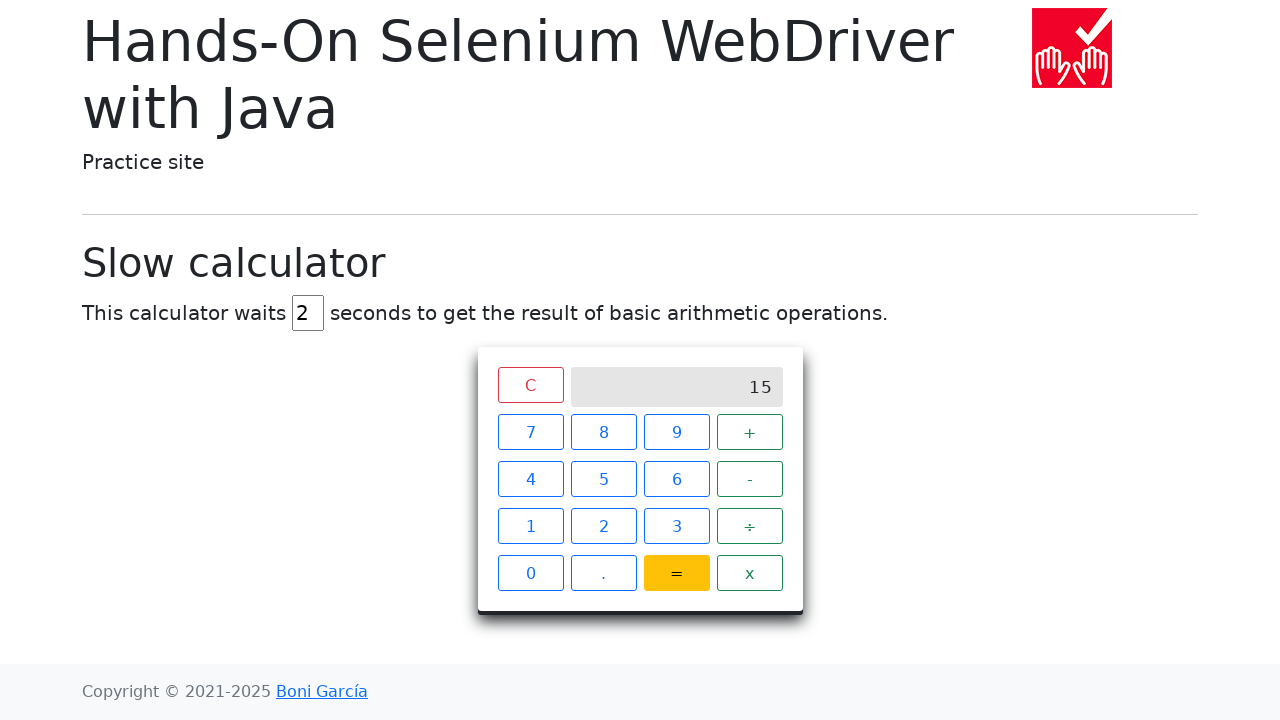

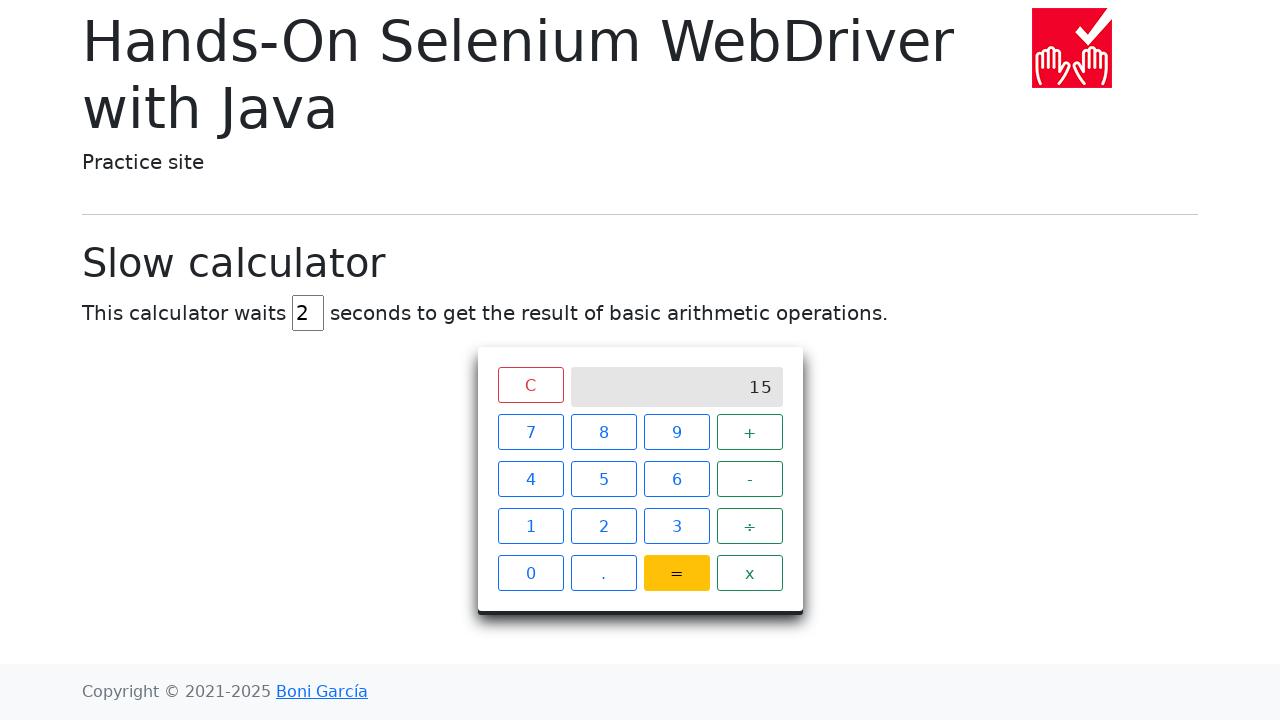